Tests adding jQuery Growl notifications to a page by injecting jQuery, jQuery Growl library, and styles via JavaScript execution, then displays a growl notification message on the page.

Starting URL: http://the-internet.herokuapp.com

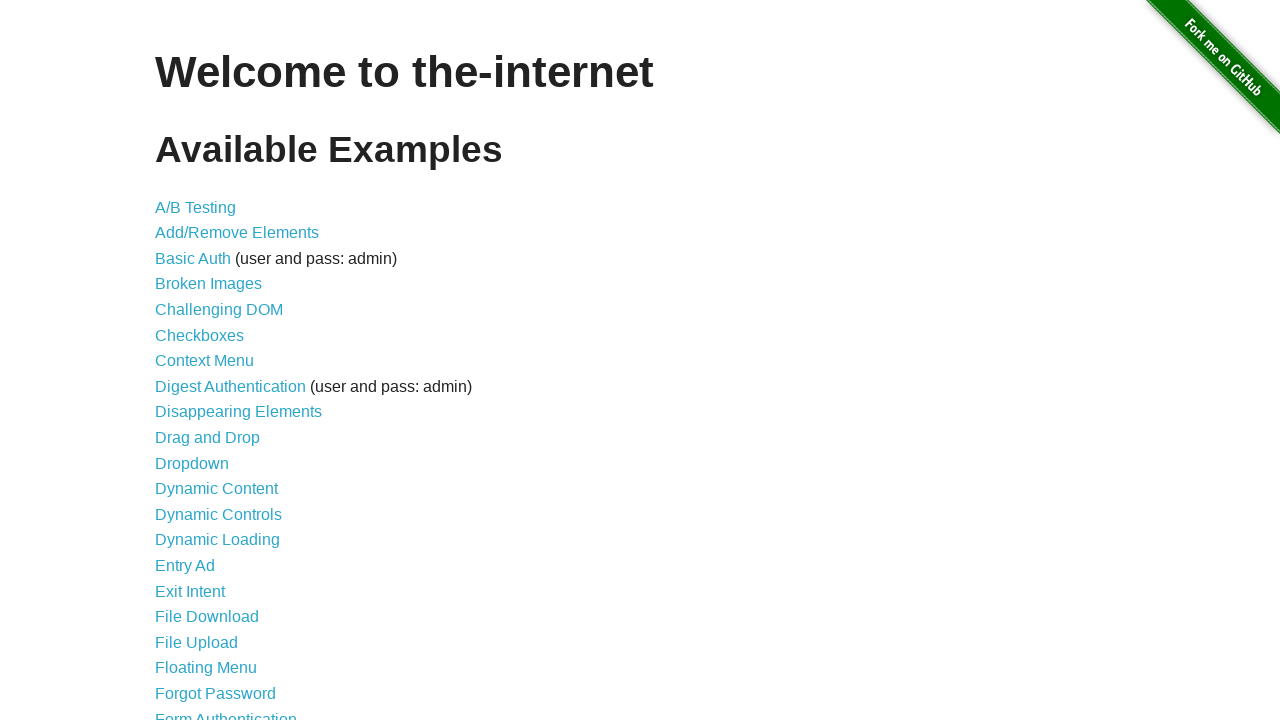

Injected jQuery library into the page if not already present
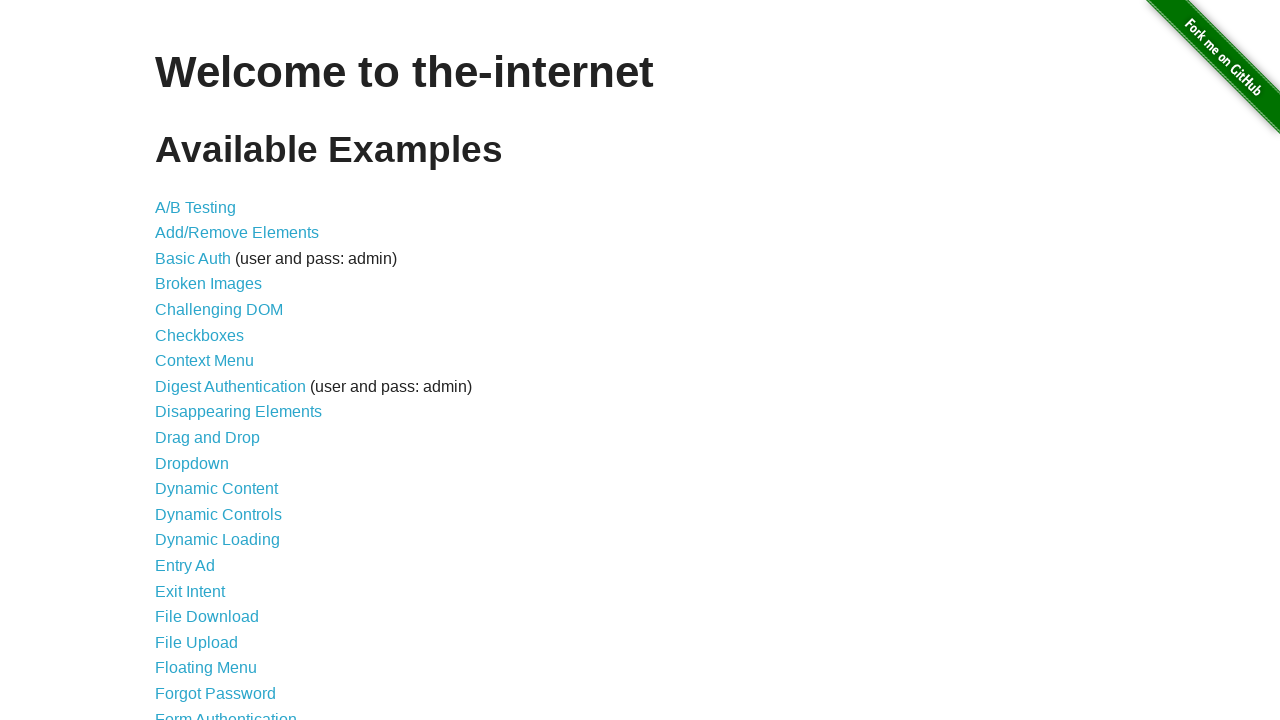

Waited for jQuery to load and become available
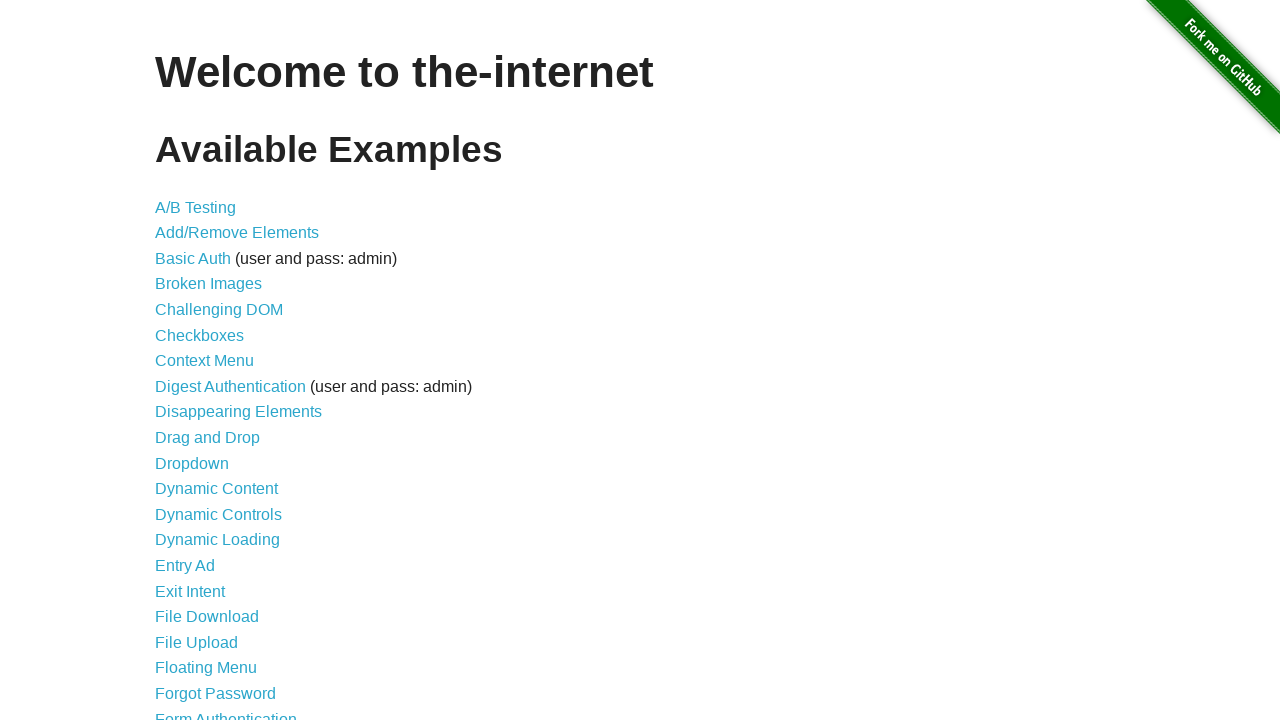

Injected jQuery Growl library script into the page
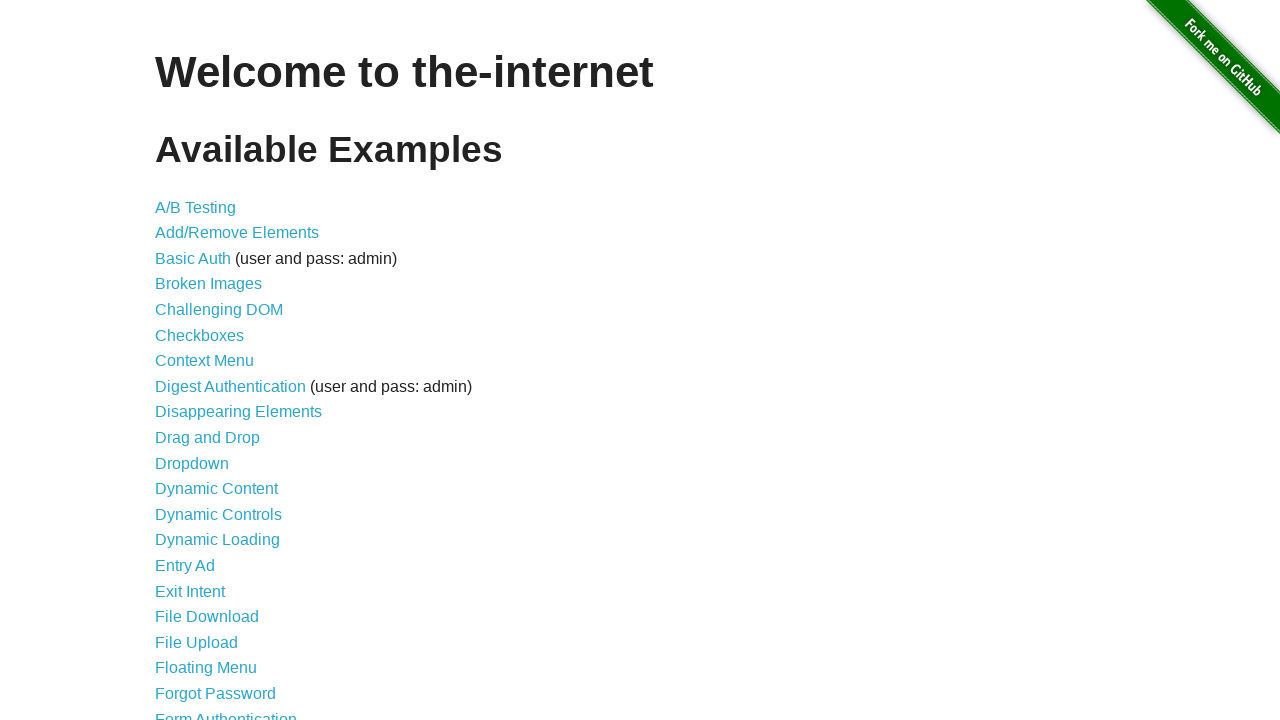

Injected jQuery Growl CSS styles into the page
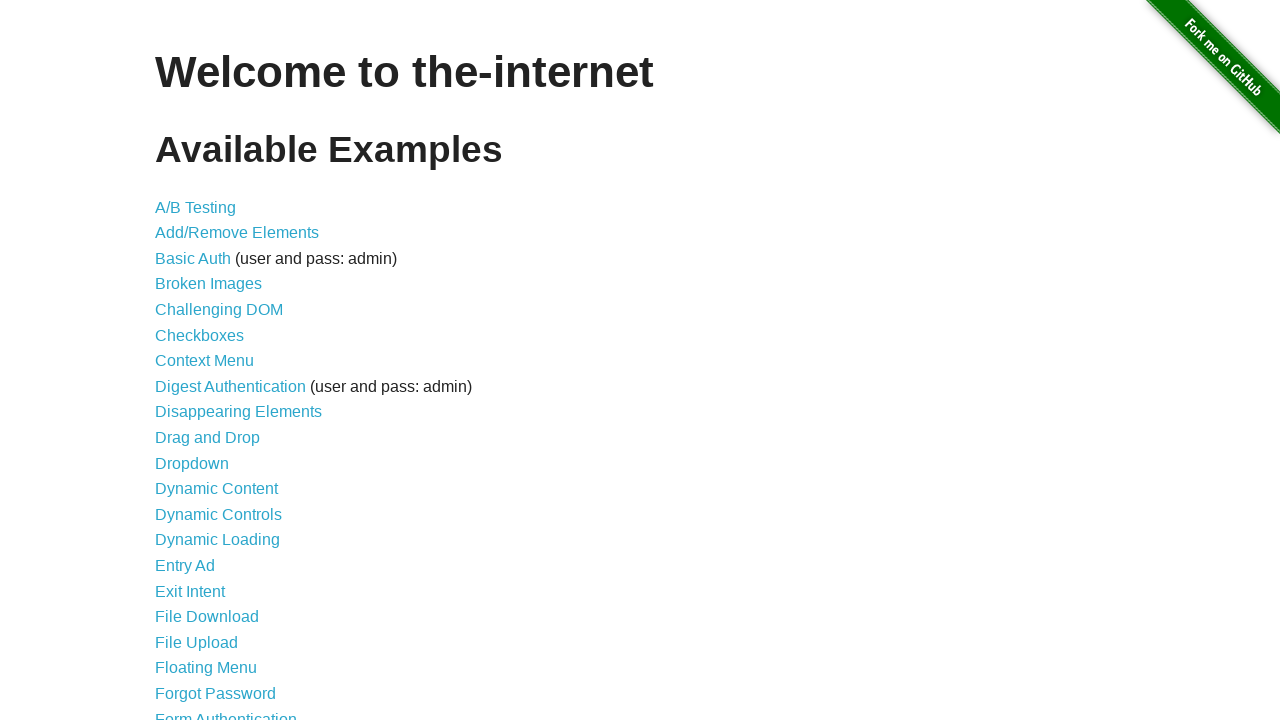

Waited for jQuery Growl function to be available
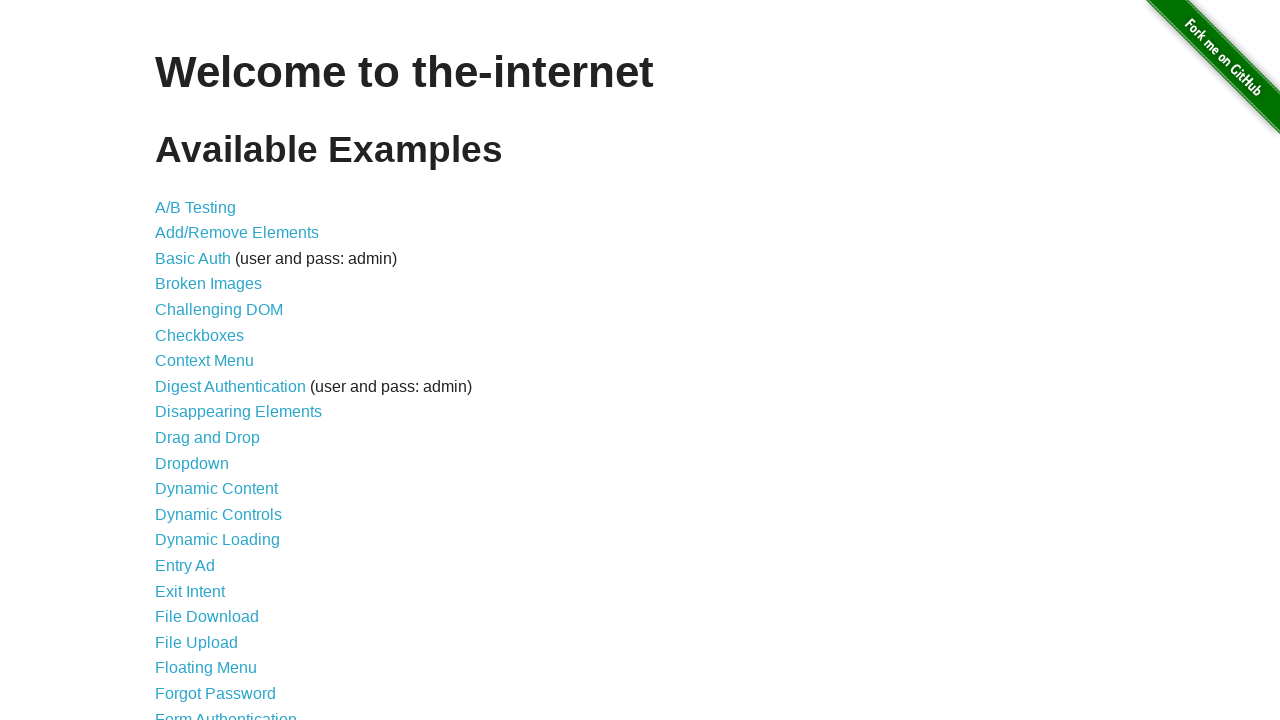

Displayed default growl notification with title 'GET' and message '/'
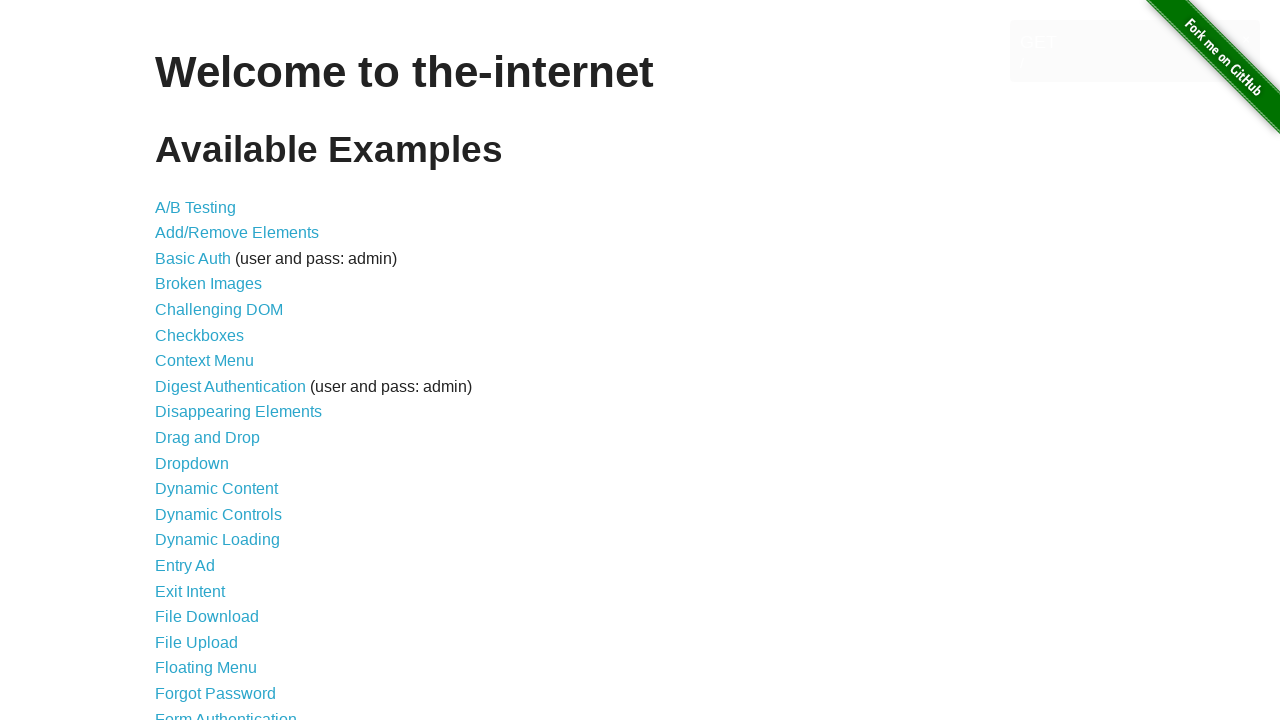

Displayed error growl notification
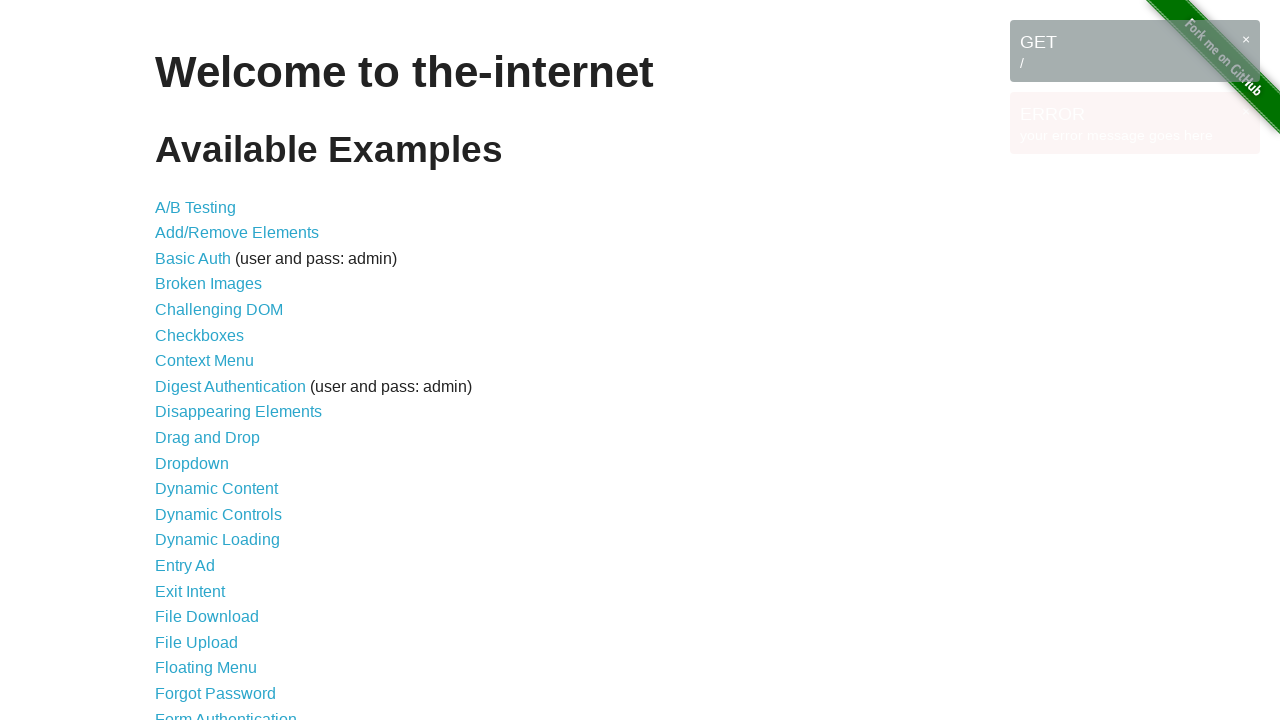

Displayed notice growl notification
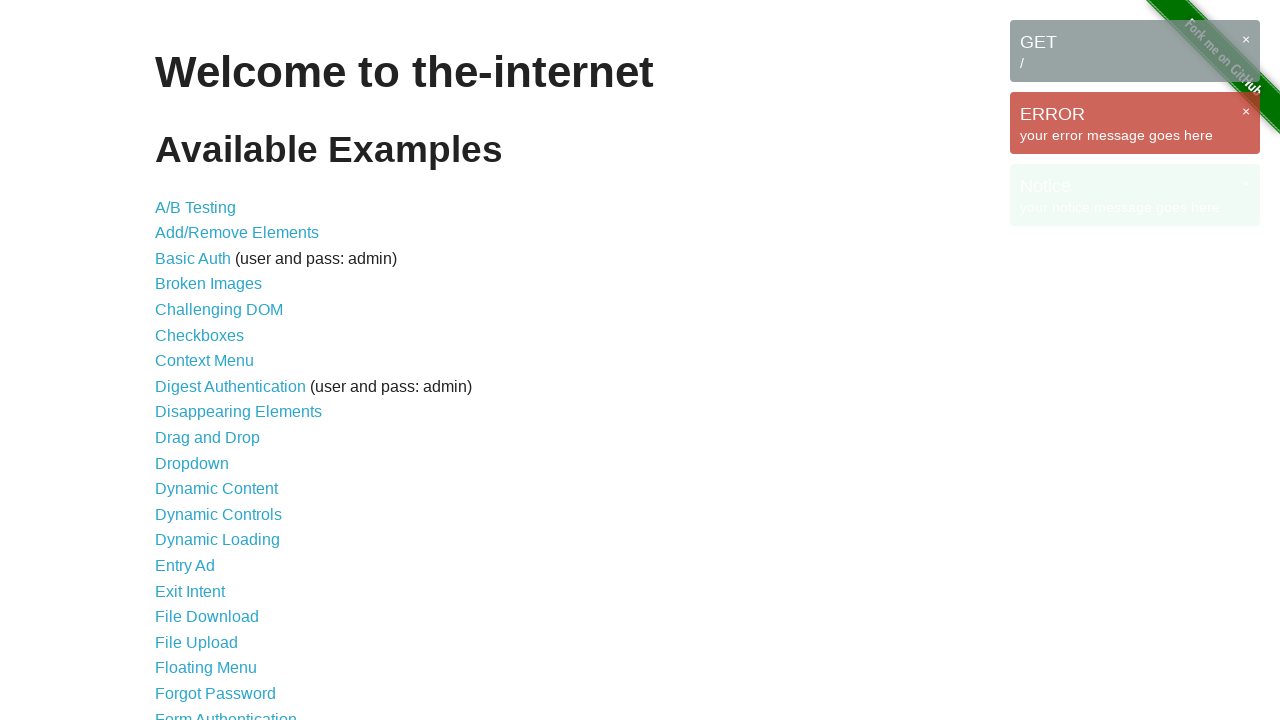

Displayed warning growl notification
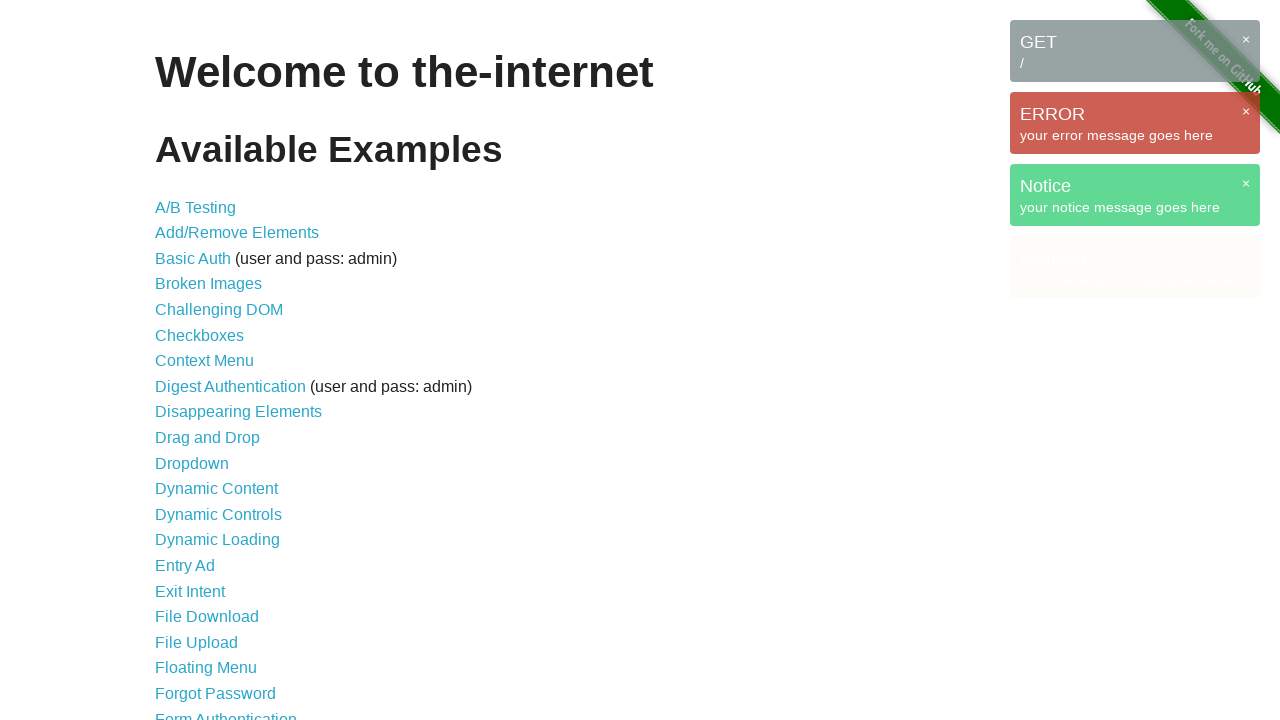

Waited for growl notification elements to appear on the page
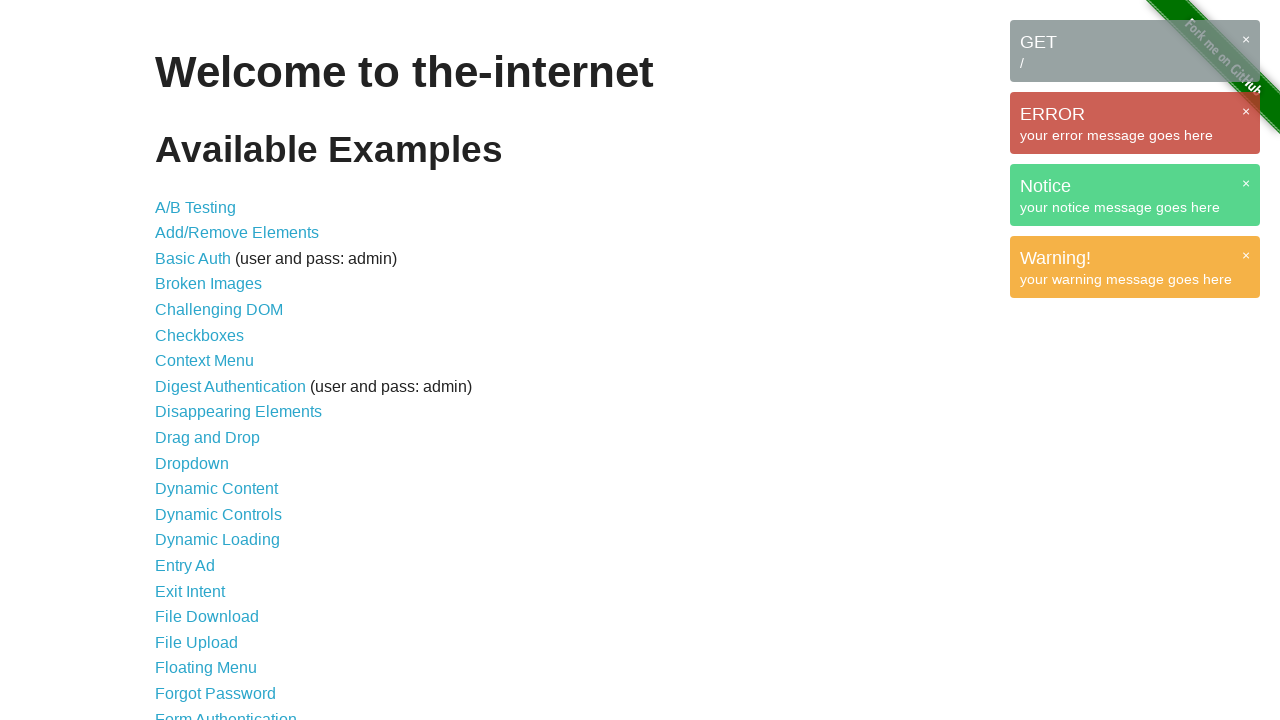

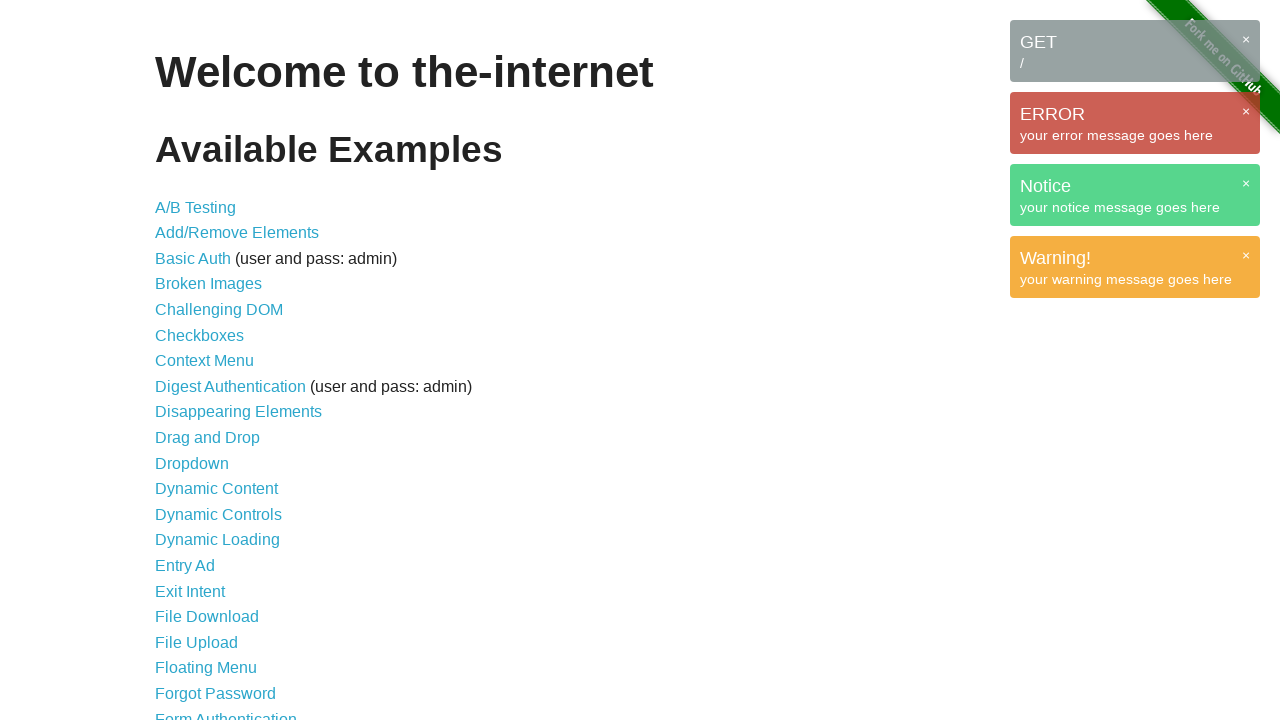